Tests portfolio website navigation by clicking theme toggle slider and social media icon, then switching between opened browser windows

Starting URL: https://nicanororlando.github.io/portfolio/

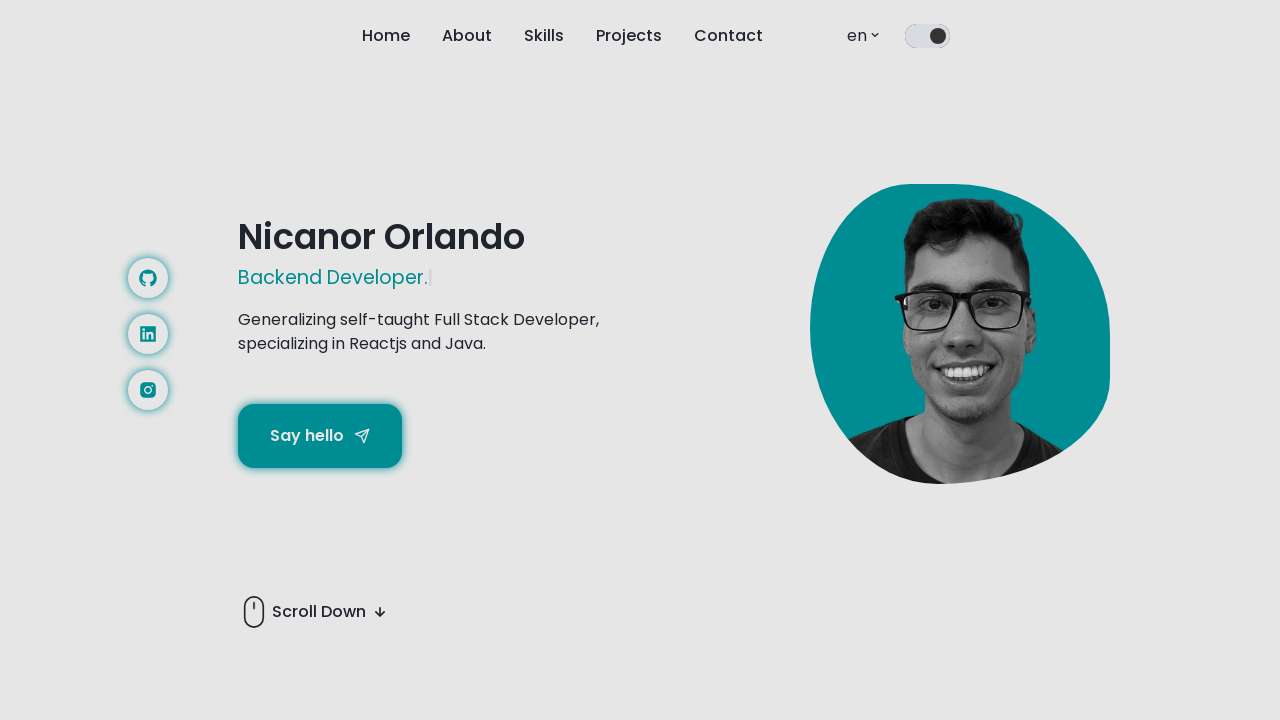

Clicked theme toggle slider button at (928, 36) on .slider
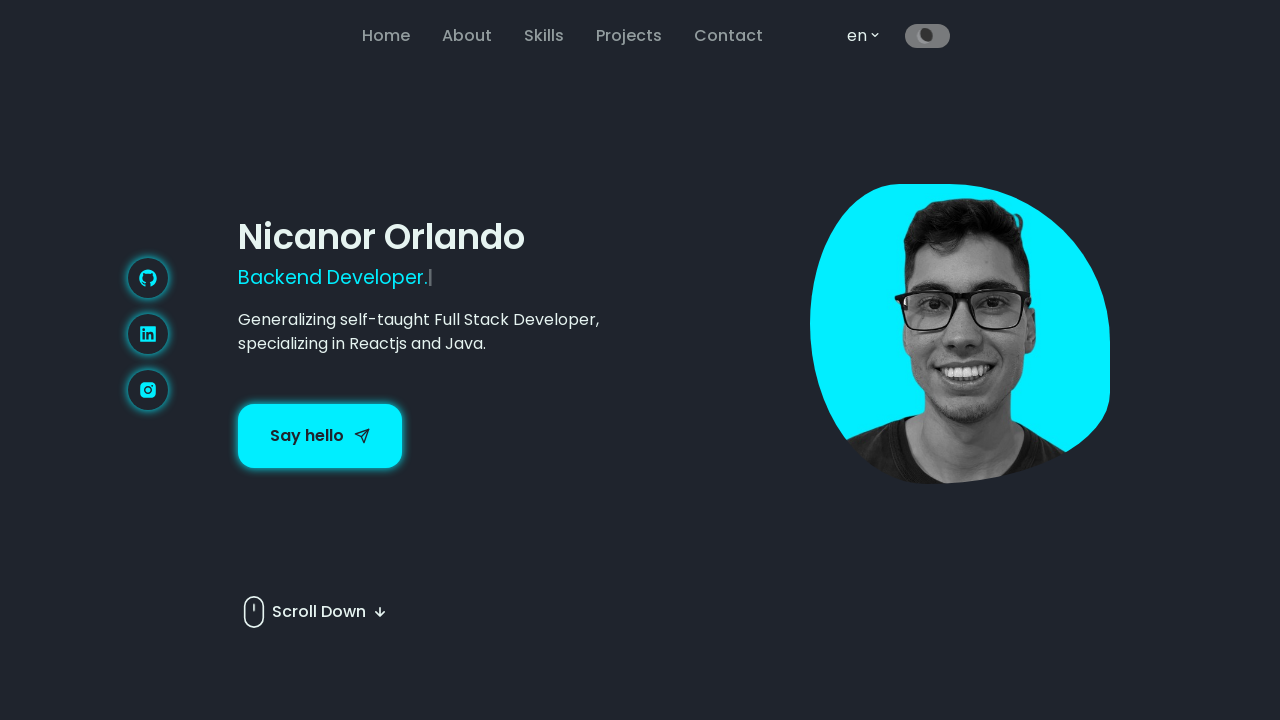

Clicked second social media icon to open new tab at (148, 334) on .social-icon >> nth=1
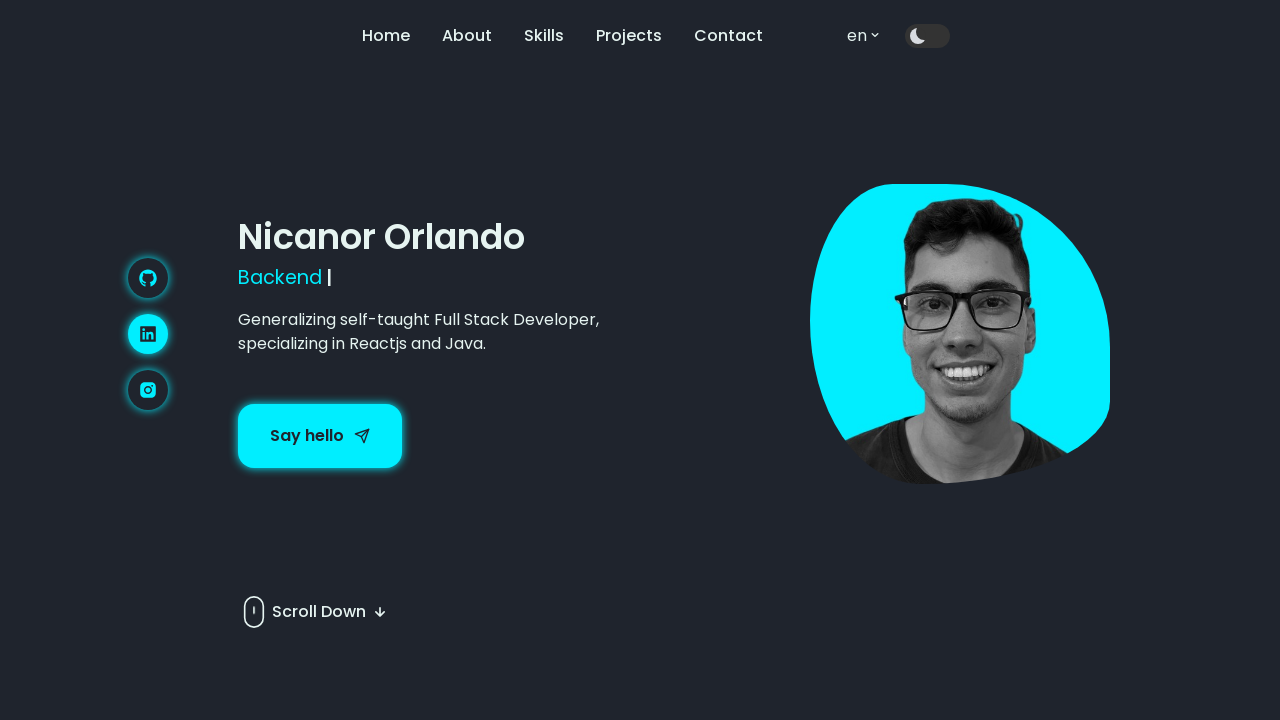

Waited for new page to open
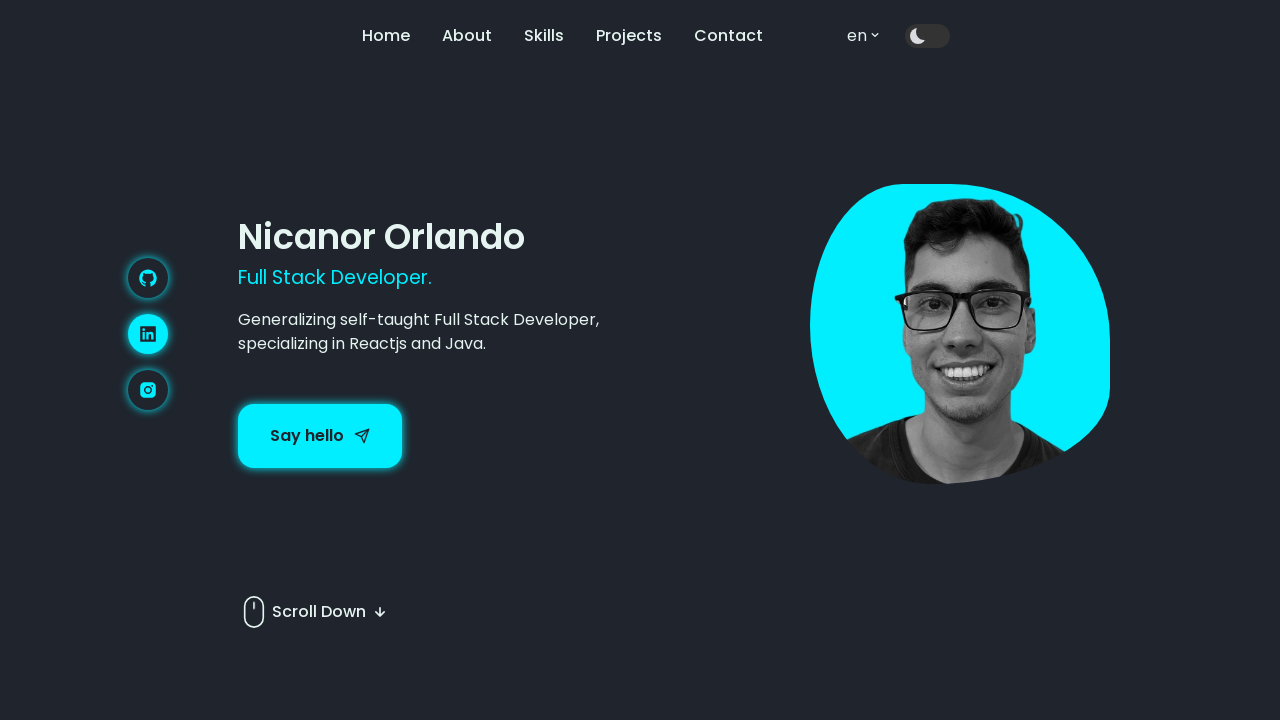

Retrieved all open pages in context
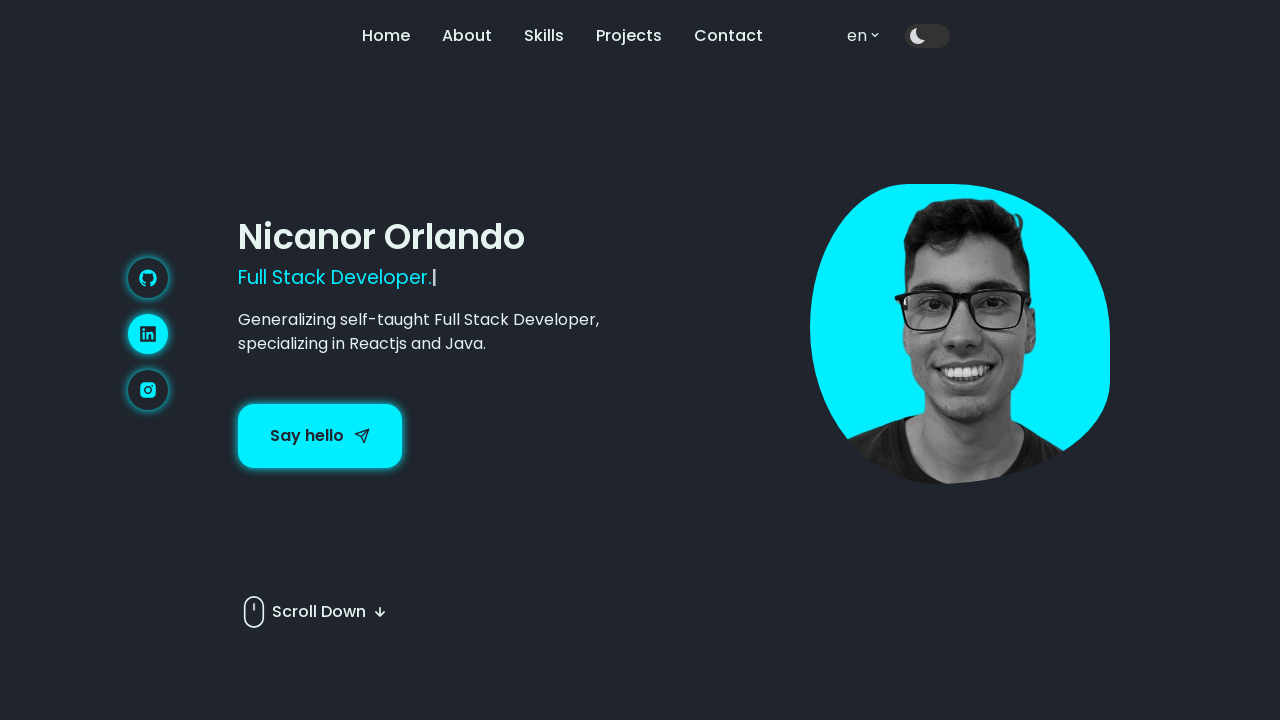

Switched to new tab
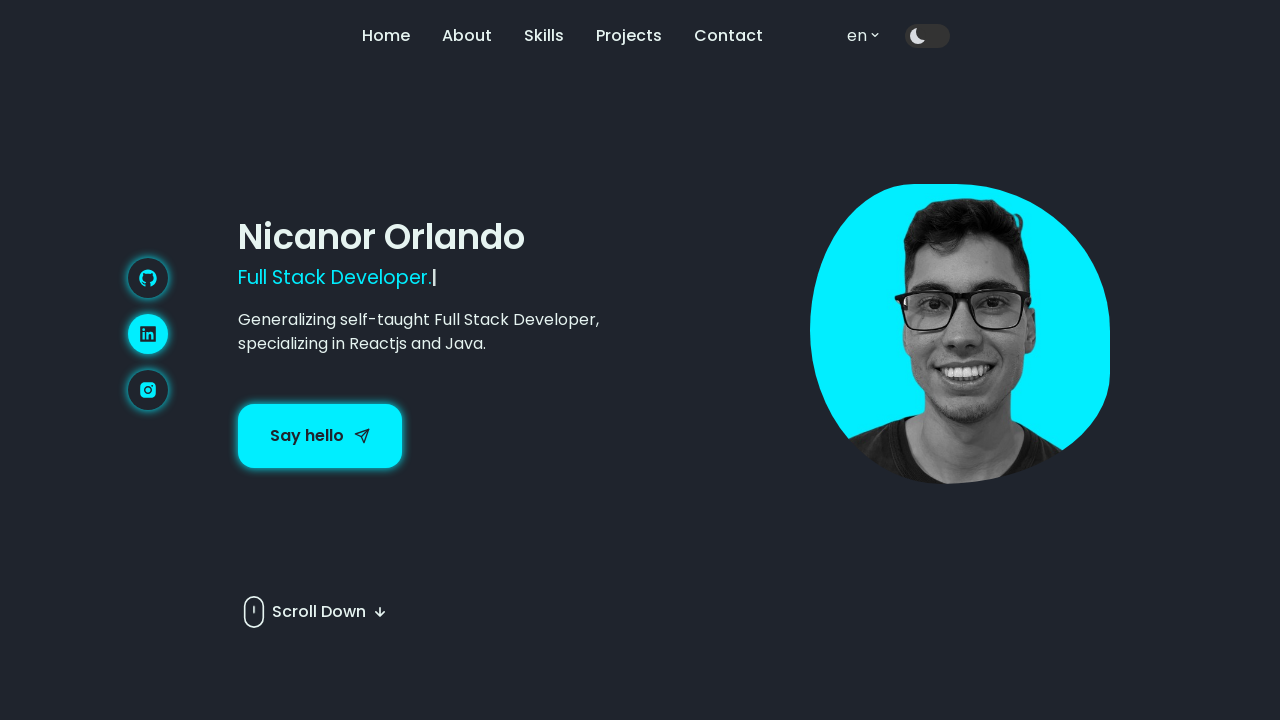

Switched back to original page
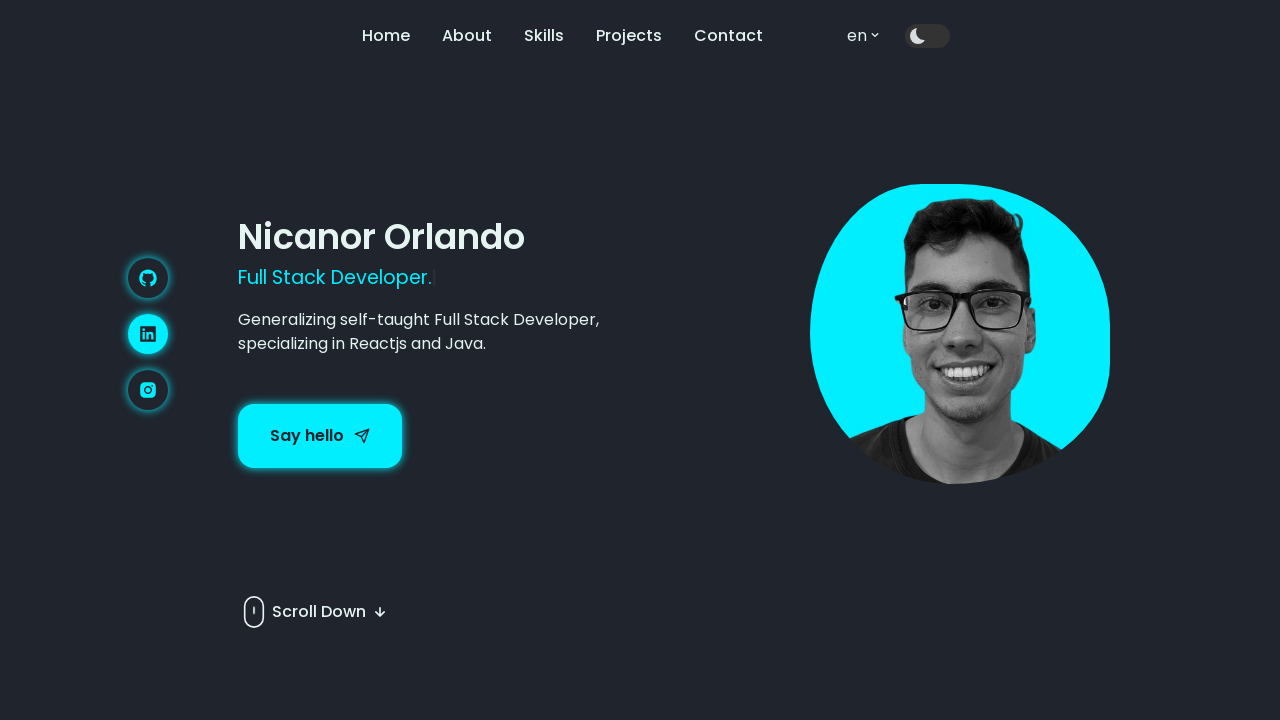

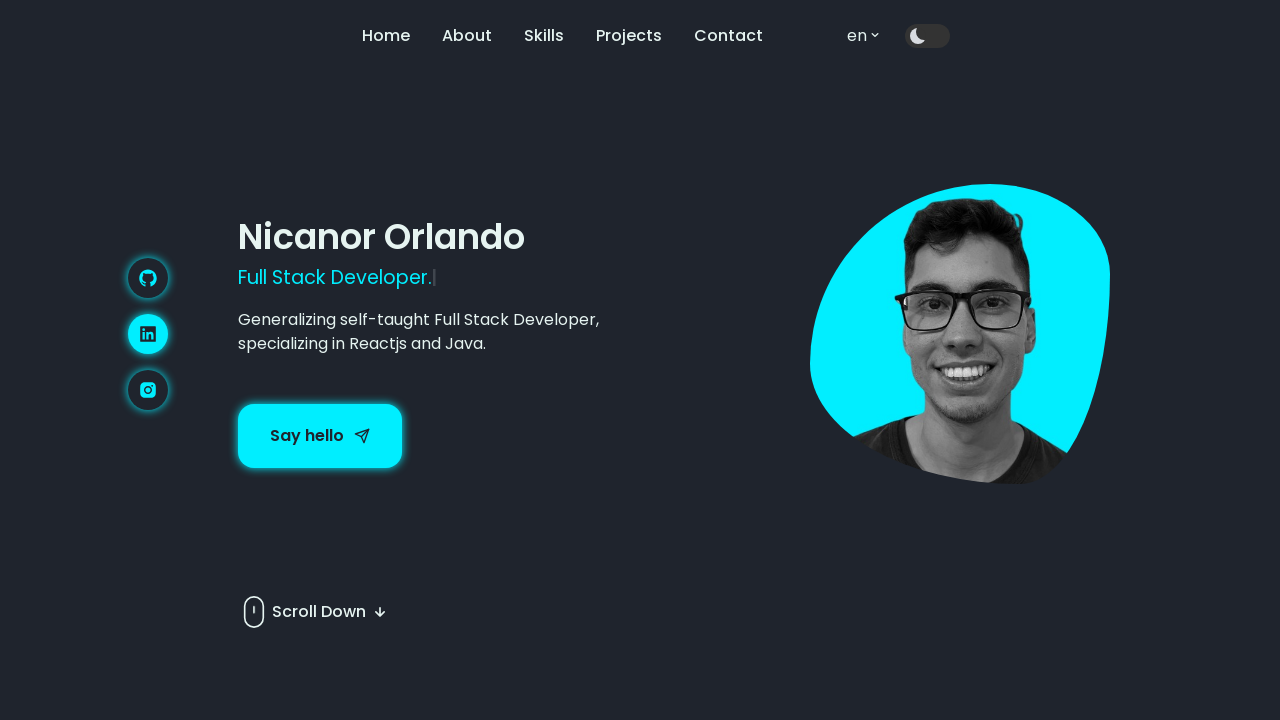